Tests the email subscription form on the home page by scrolling down to the subscription section and submitting an email address

Starting URL: https://automationexercise.com/

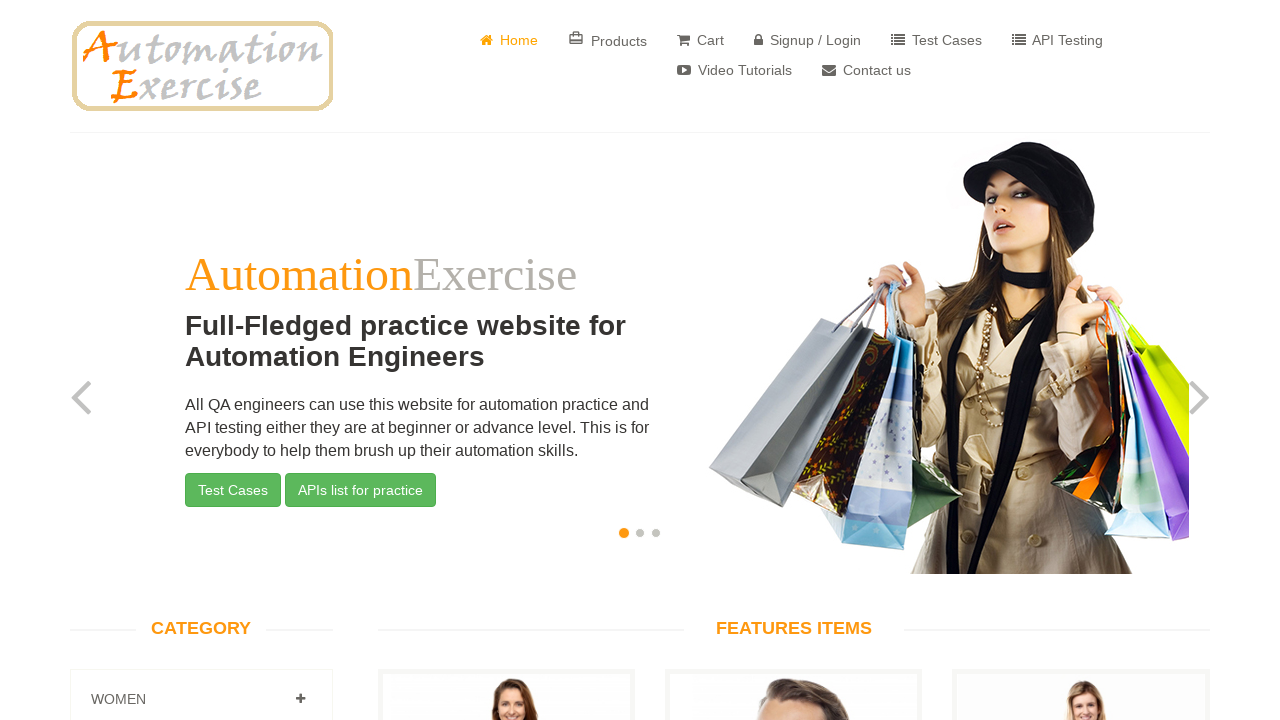

Scrolled down to bottom of page to reveal subscription section
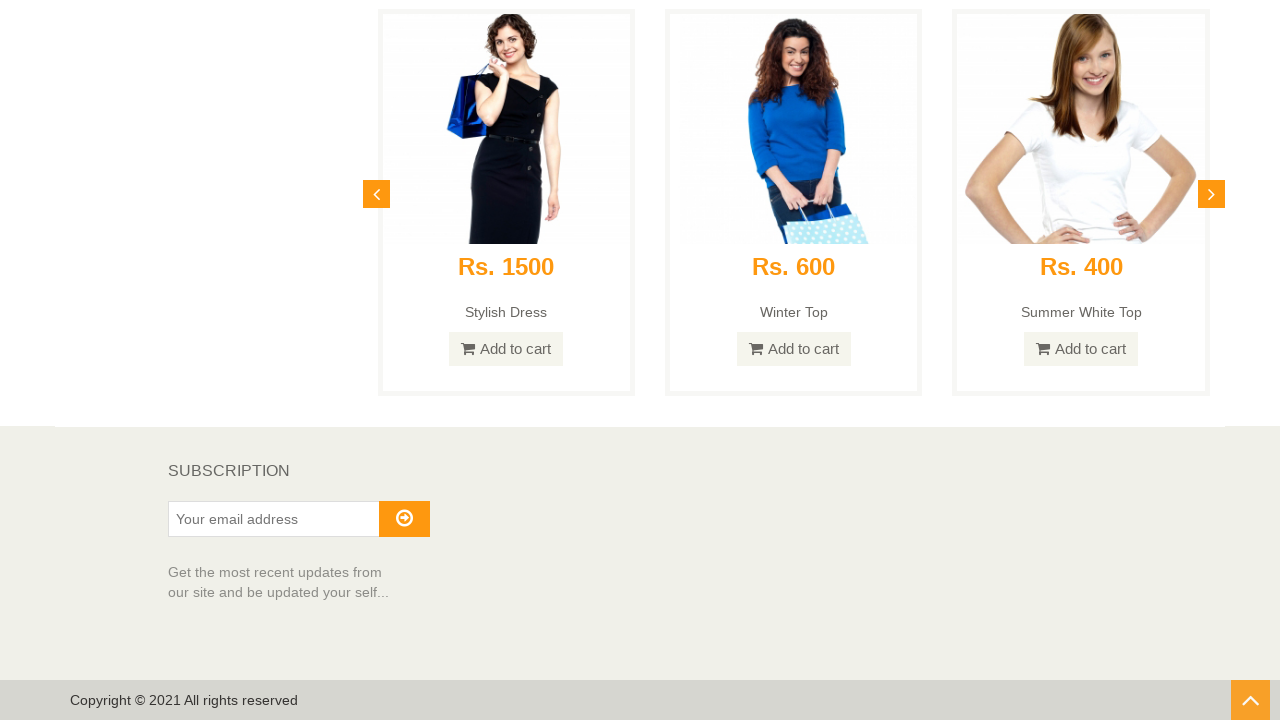

Subscription section heading became visible
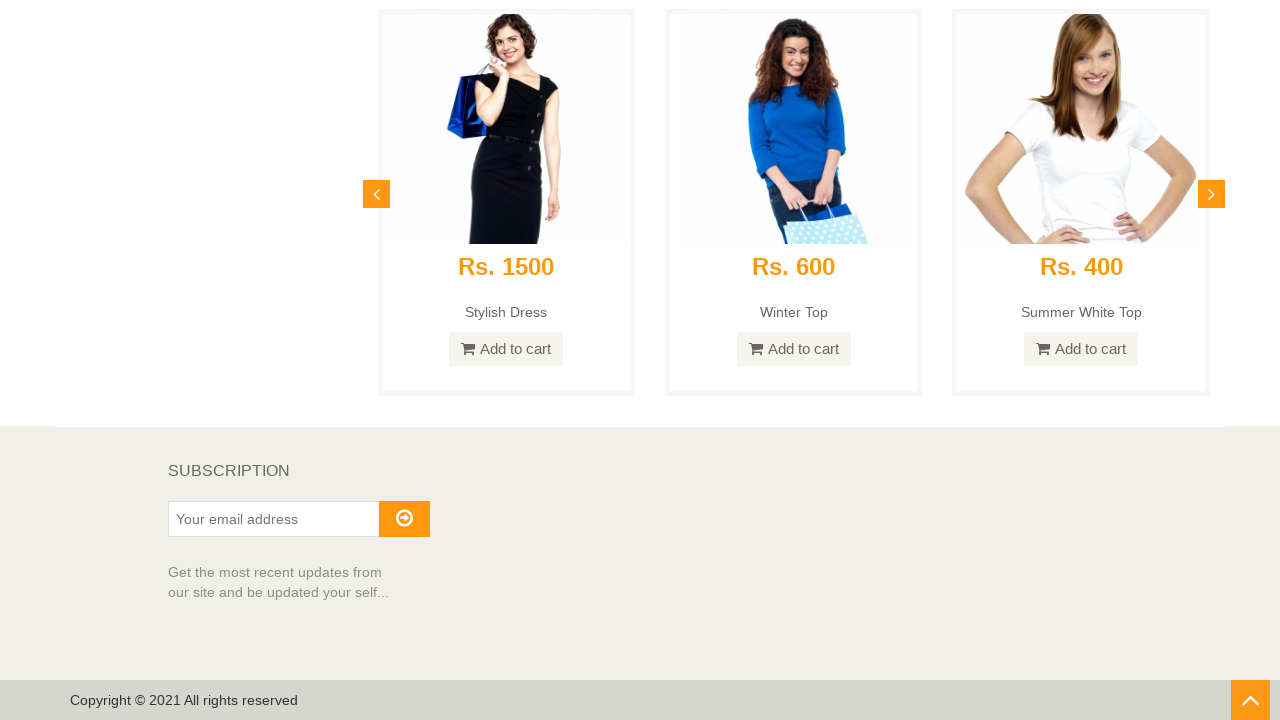

Filled email field with 'subscriber_7291@example.com' on input[placeholder='Your email address']
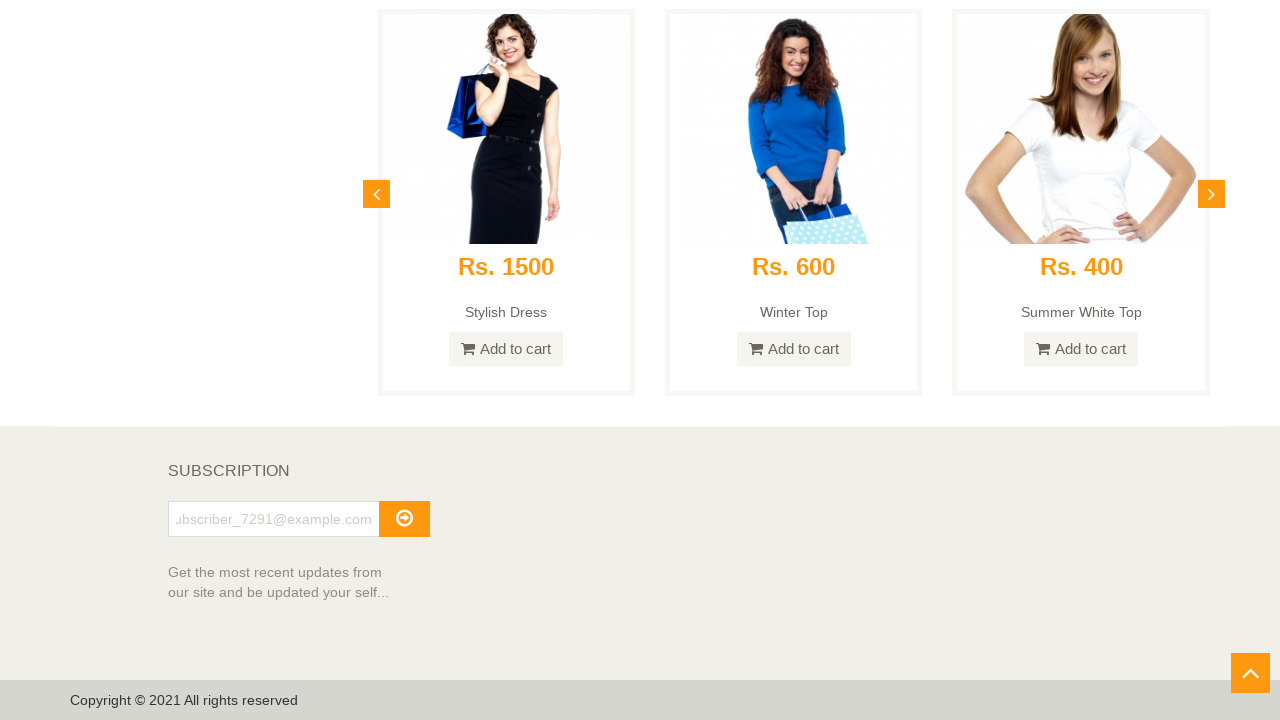

Clicked the subscribe button to submit email at (404, 519) on button[type='submit']#subscribe
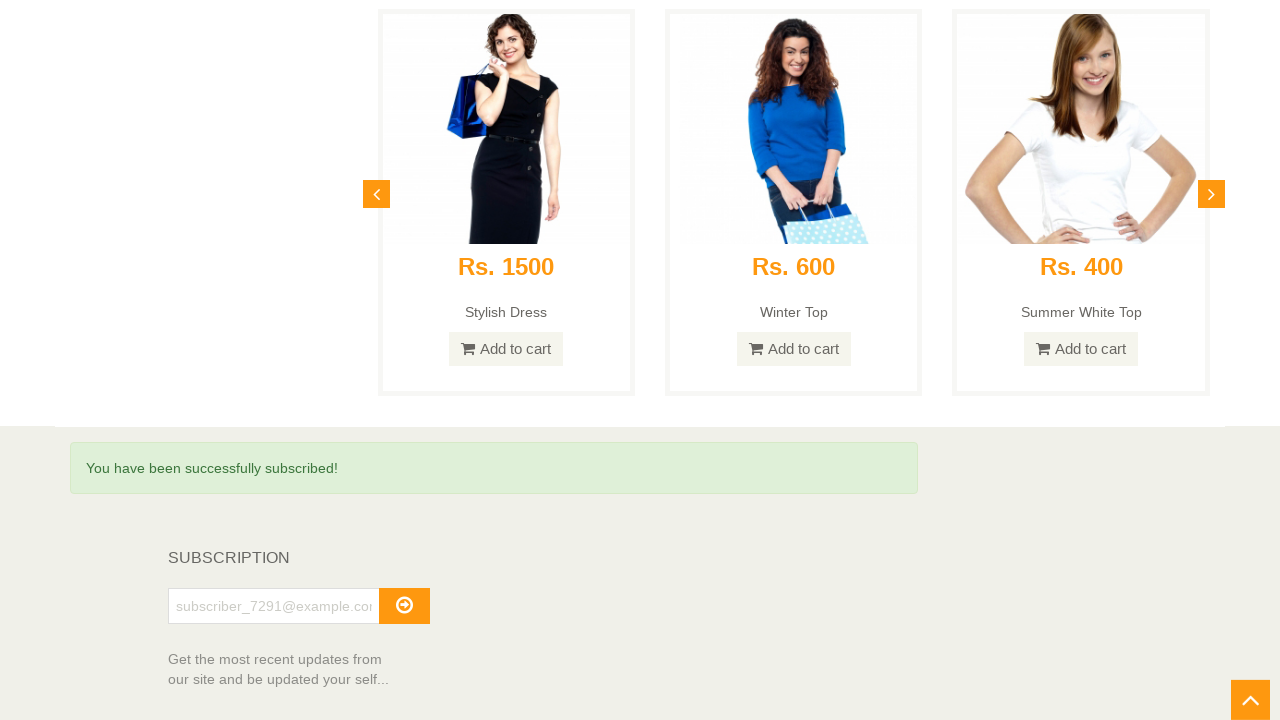

Success message 'You have been successfully subscribed!' appeared
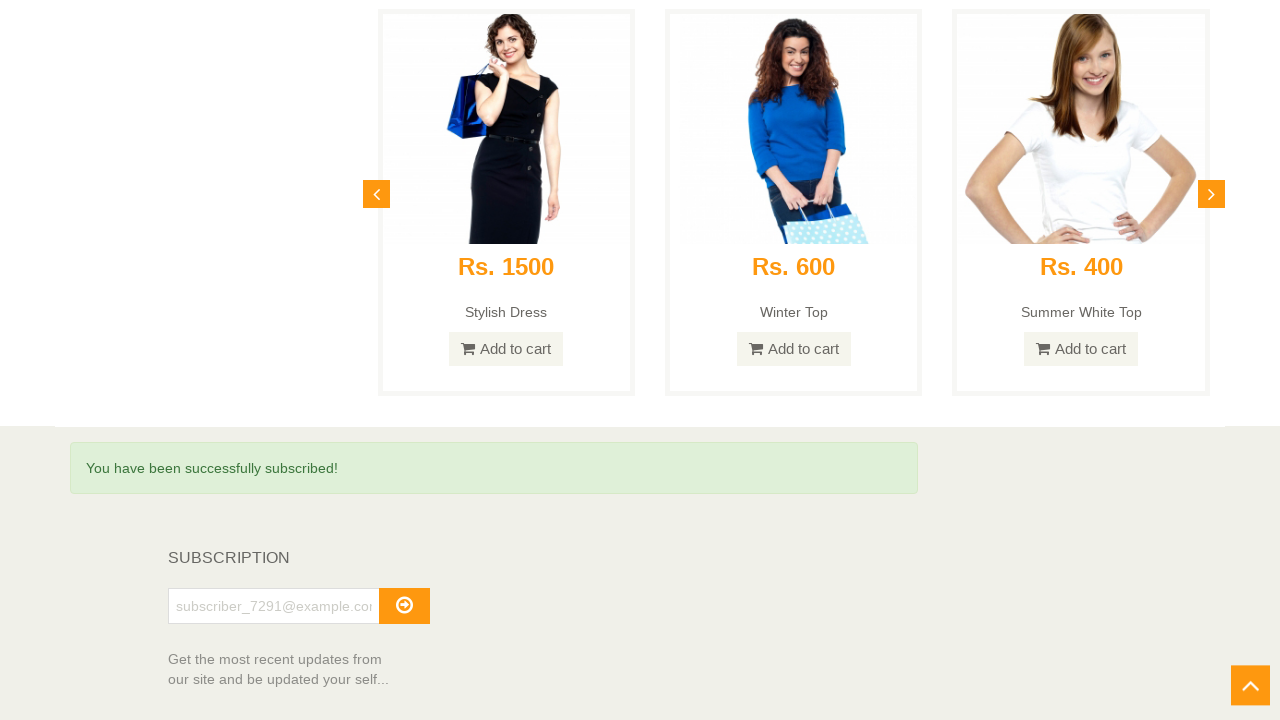

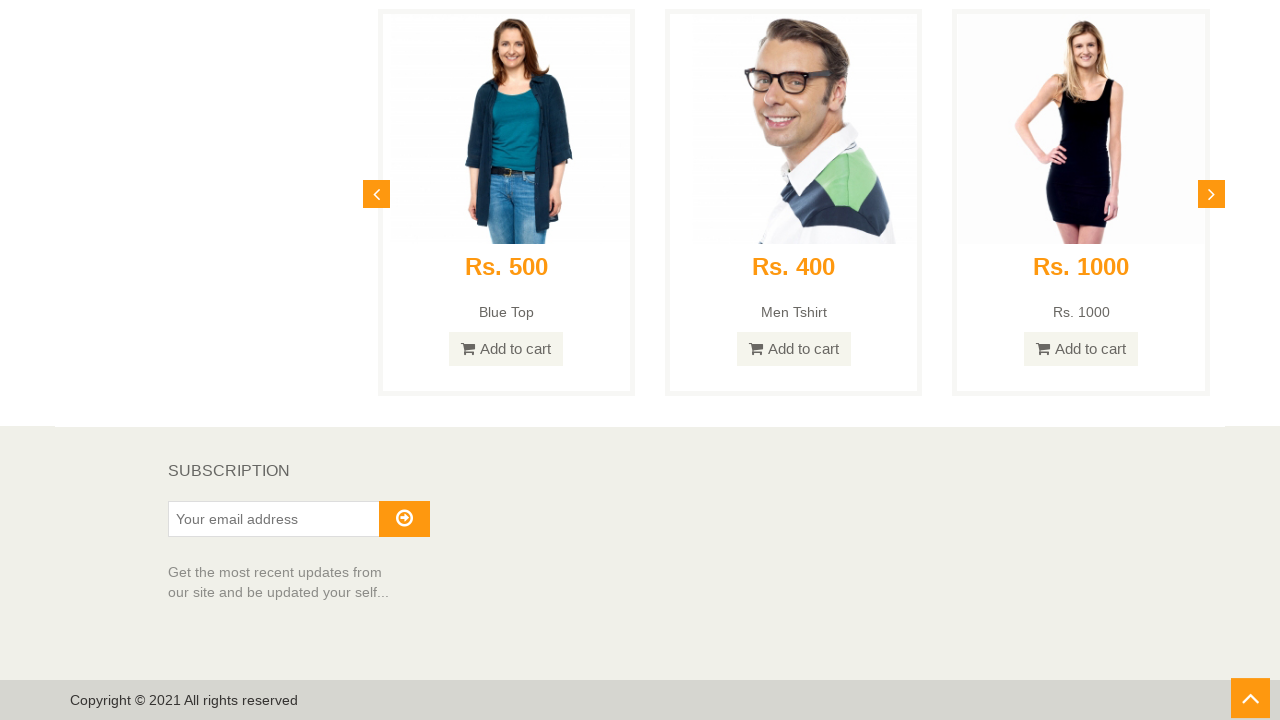